Tests React searchable dropdown by typing and selecting countries using keyboard navigation

Starting URL: https://react.semantic-ui.com/maximize/dropdown-example-search-selection/

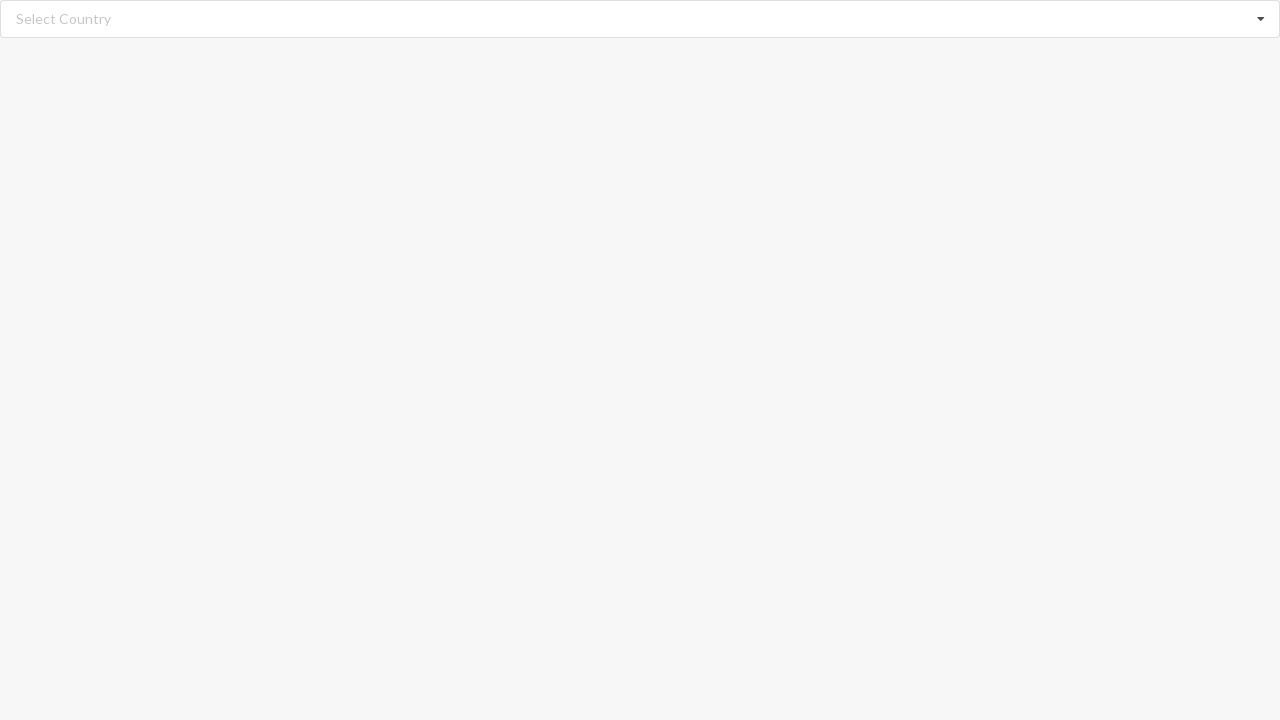

Typed 'Afghanistan' in searchable dropdown on //input[@class='search']
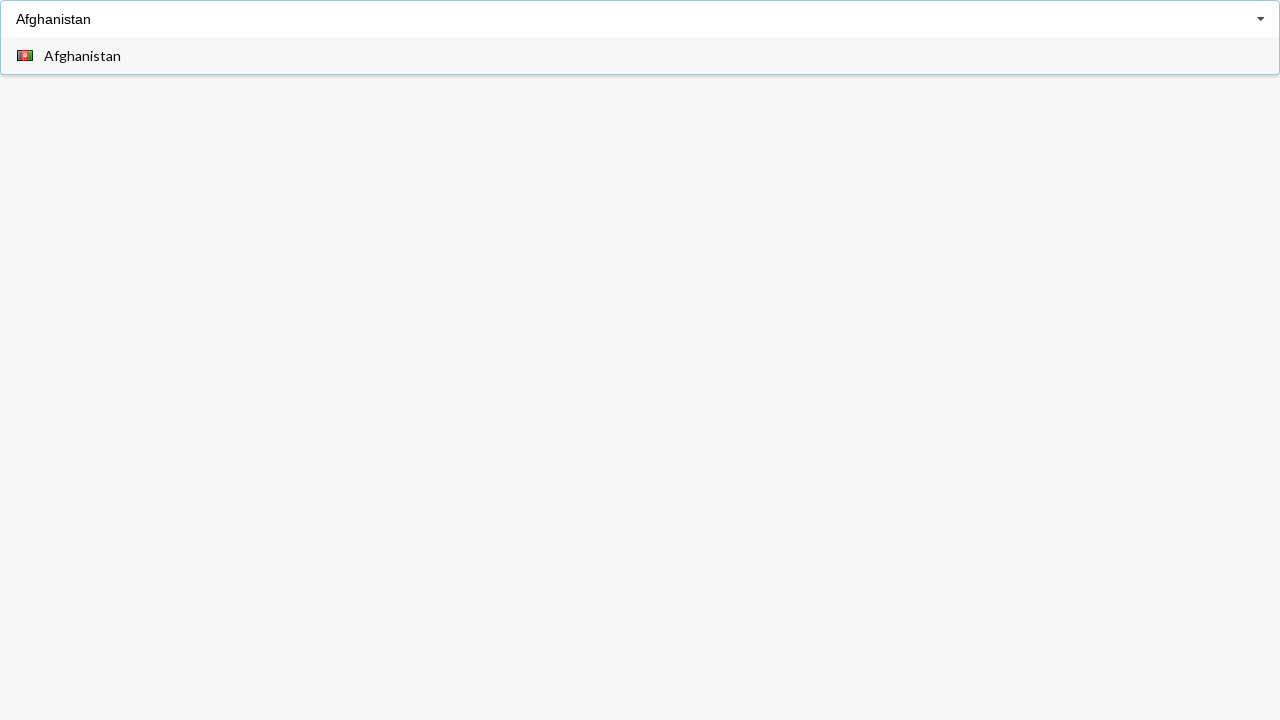

Pressed Tab to select 'Afghanistan' from dropdown results on //input[@class='search']
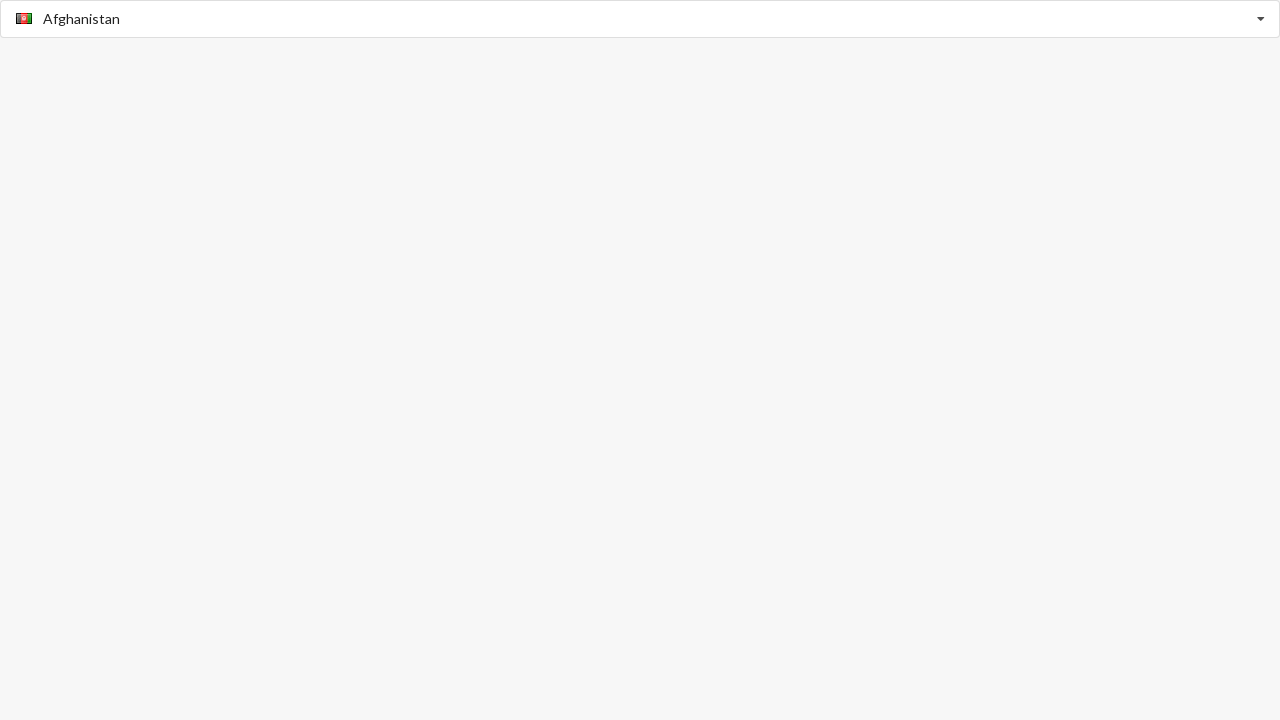

Typed 'Andorra' in searchable dropdown on //input[@class='search']
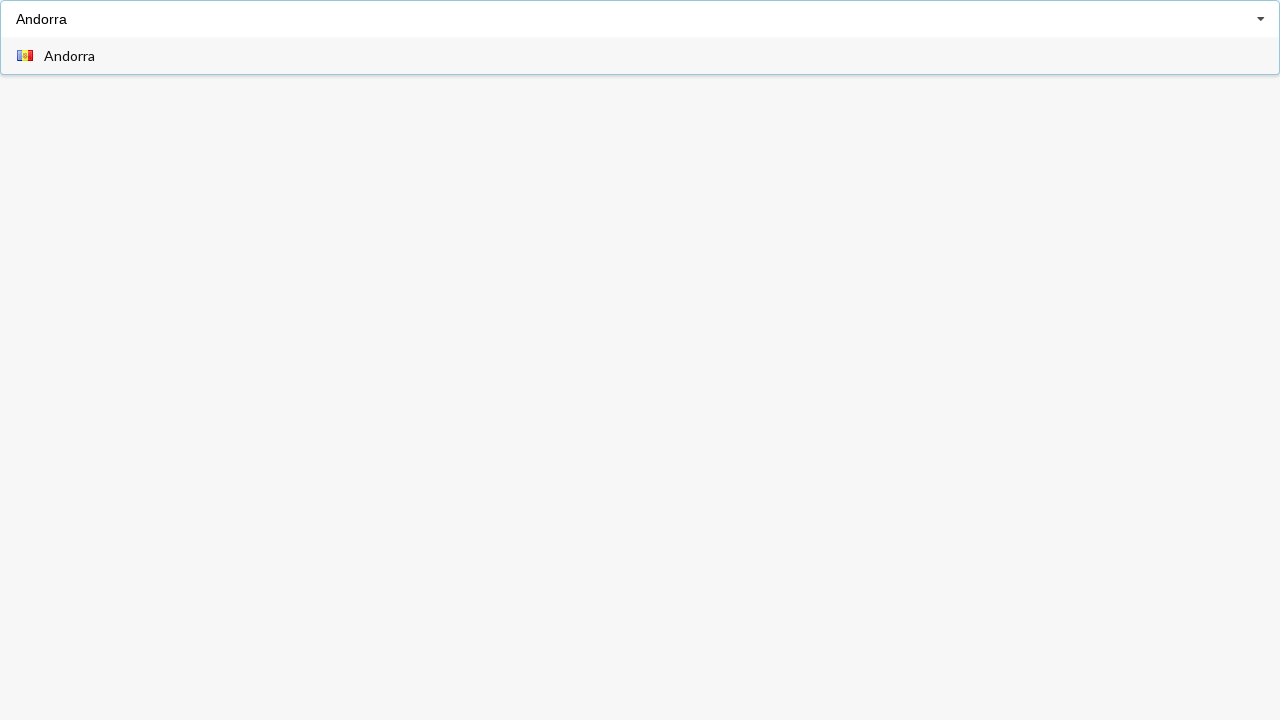

Pressed Tab to select 'Andorra' from dropdown results on //input[@class='search']
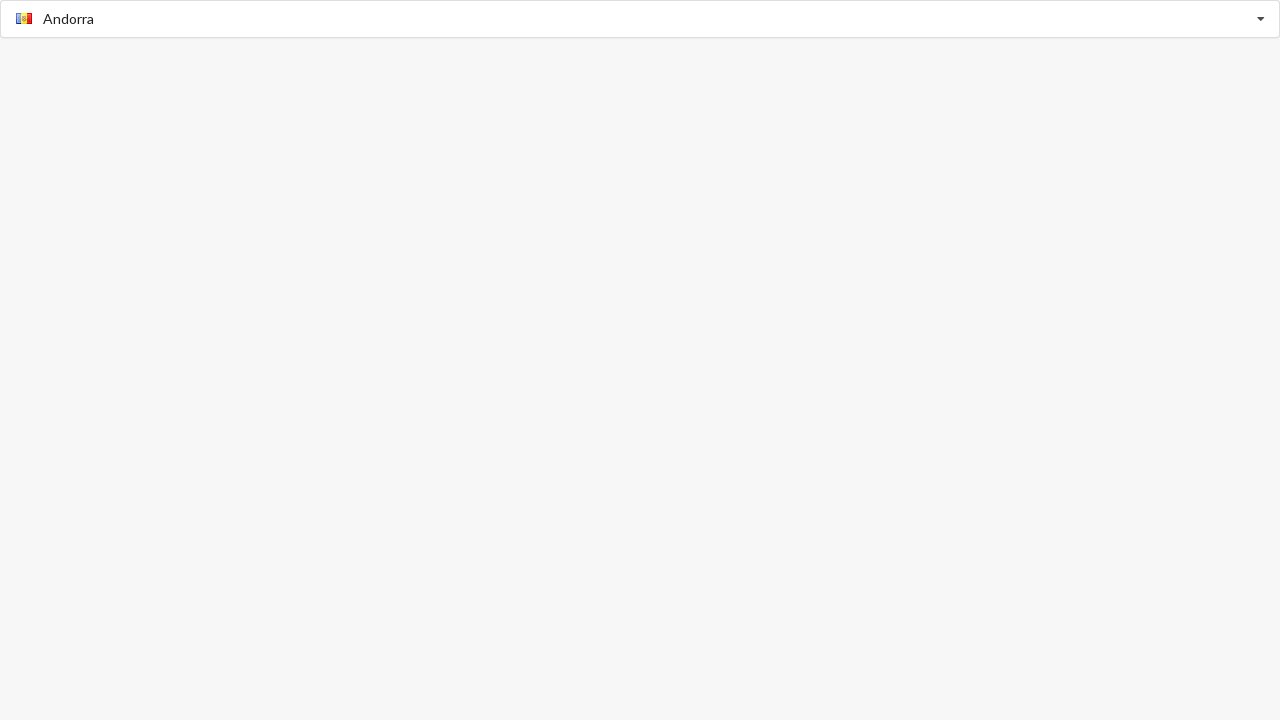

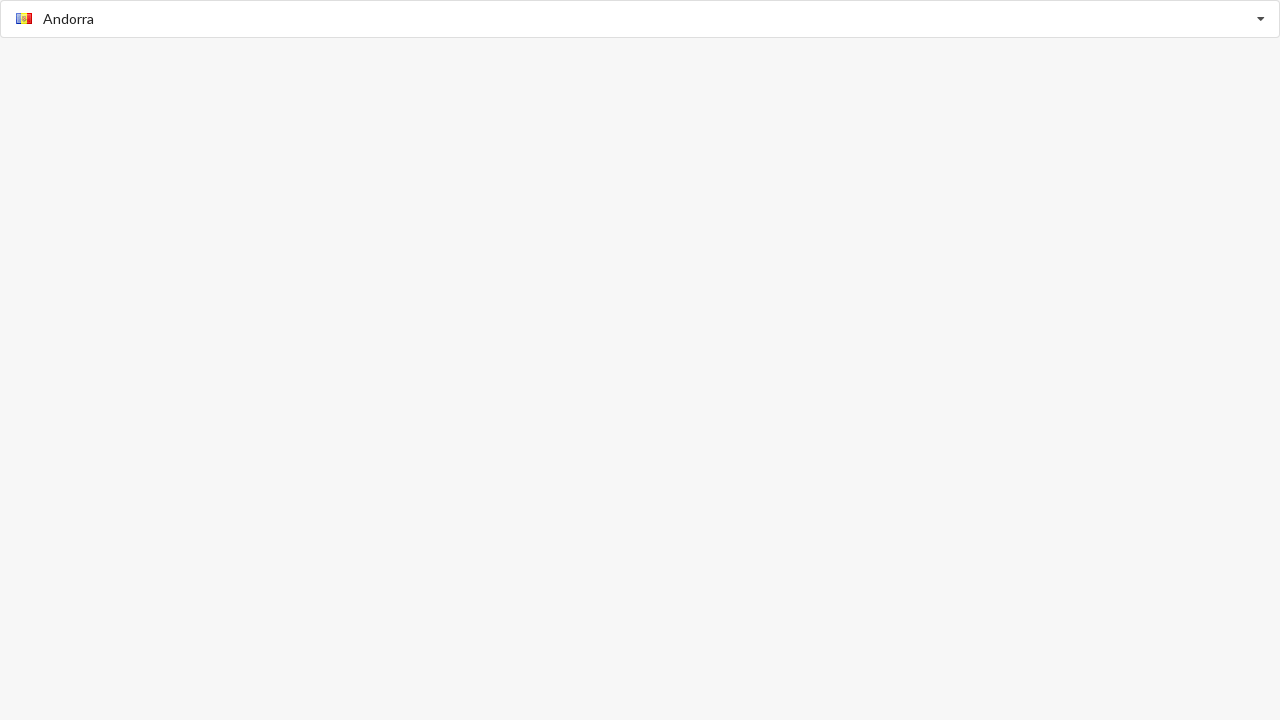